Tests clicking a button with a dynamic ID and verifies that a hidden element appears after the click

Starting URL: https://thefreerangetester.github.io/sandbox-automation-testing/

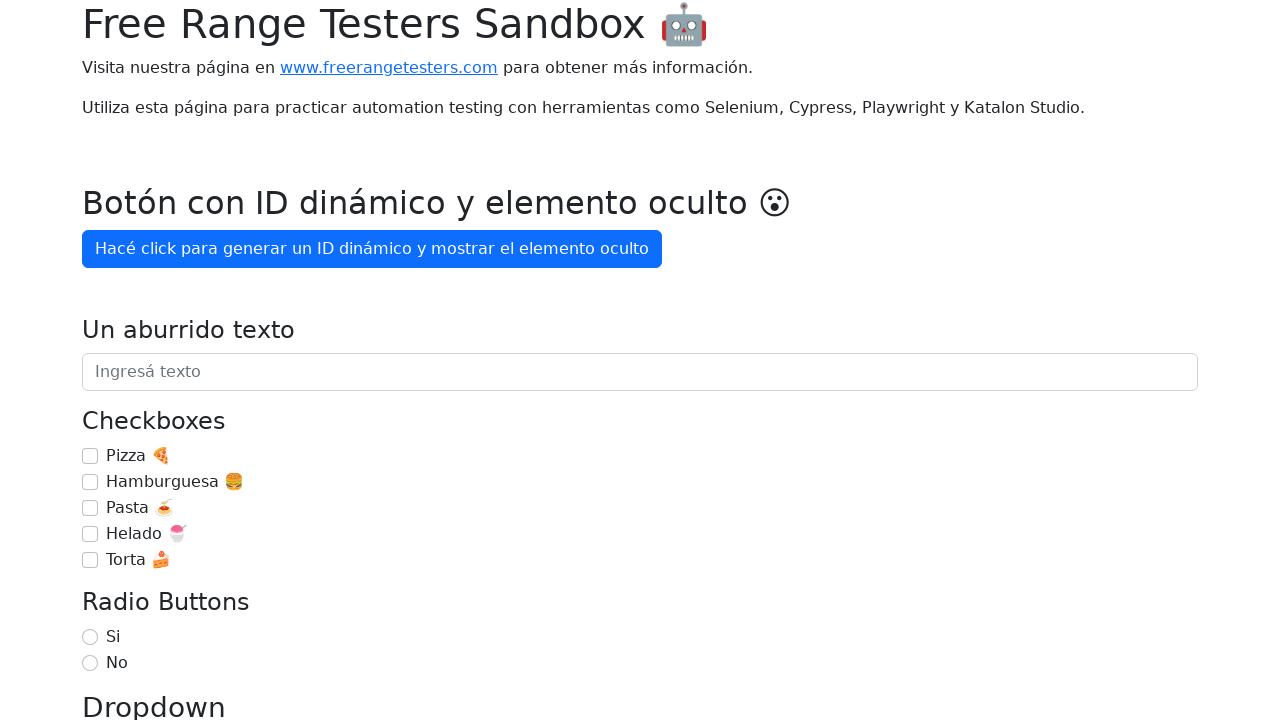

Clicked button with dynamic ID to generate ID and show hidden element at (372, 249) on internal:role=button[name="Hacé click para generar un ID dinámico y mostrar el e
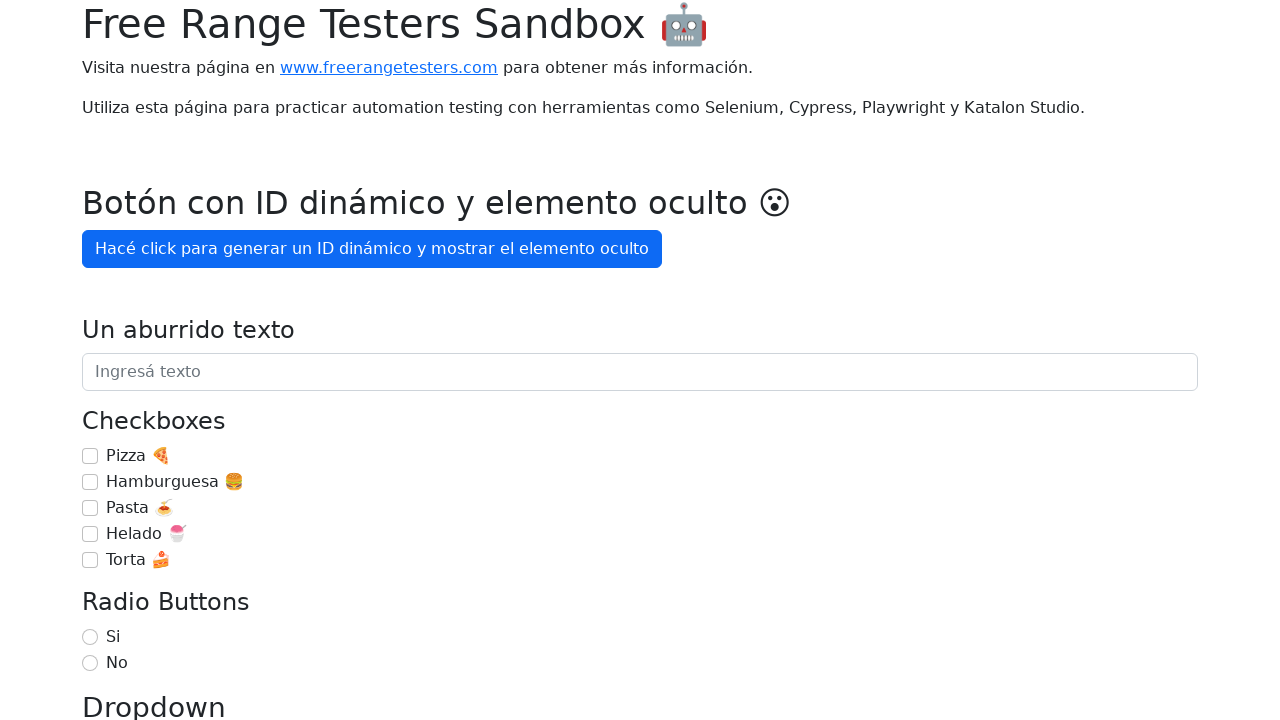

Hidden element appeared after 3 seconds
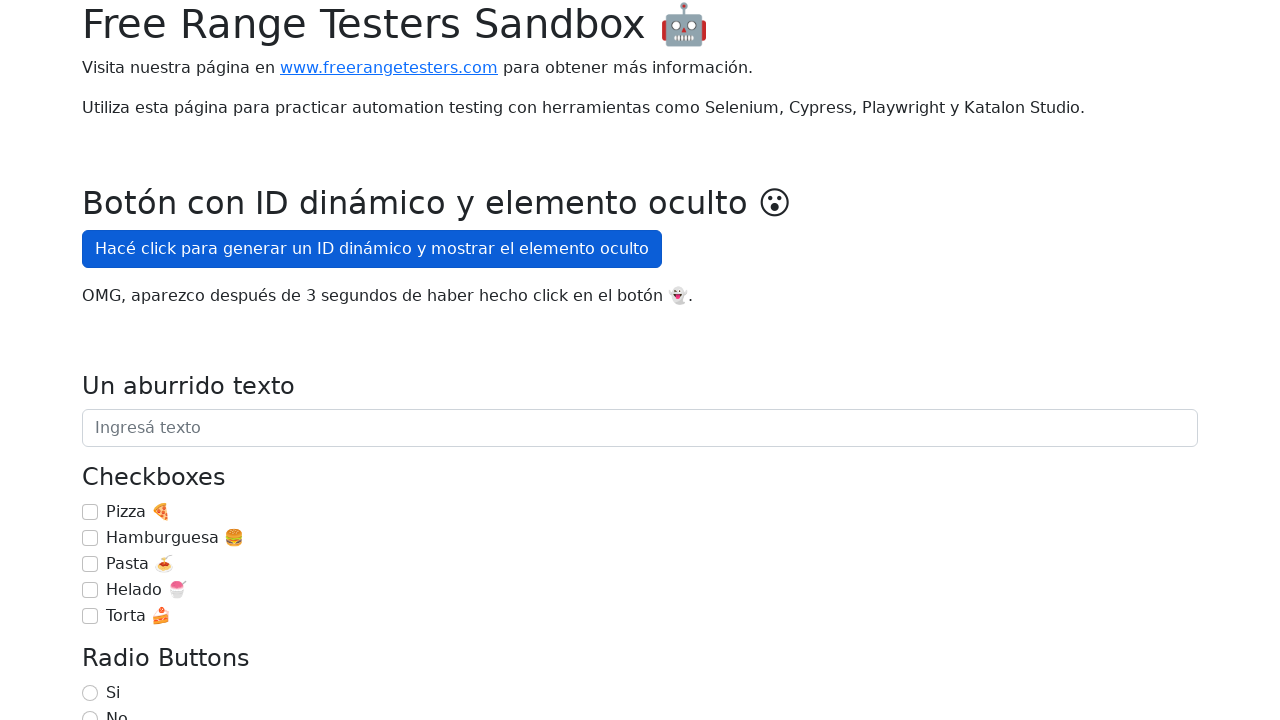

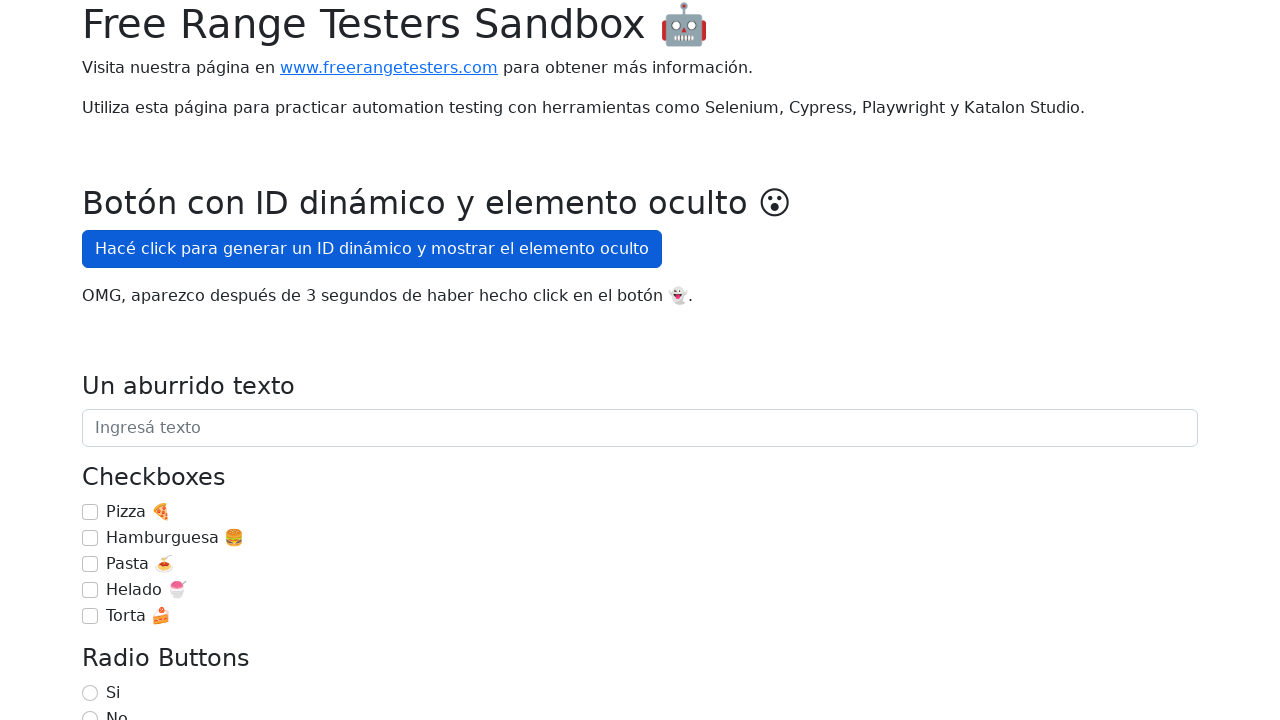